Tests that clicking the "Draw in canvas" link navigates to a new page successfully

Starting URL: https://bonigarcia.dev/selenium-webdriver-java/

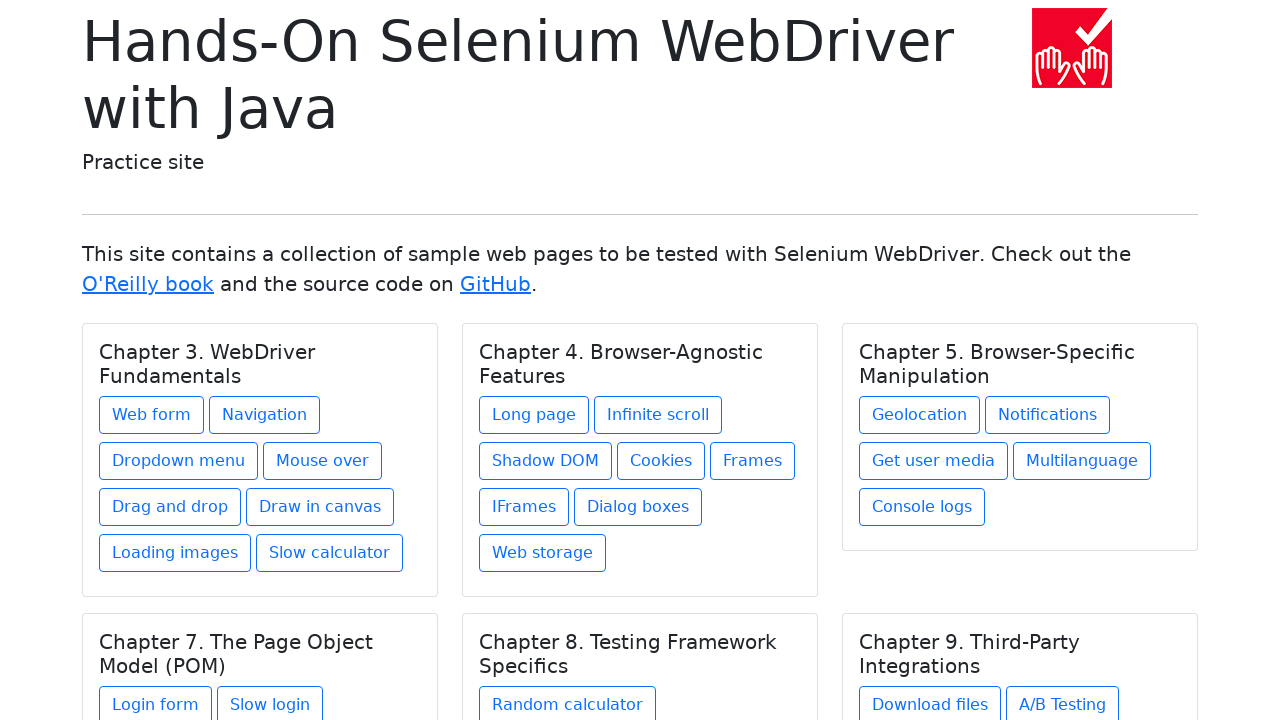

Clicked the 'Draw in canvas' link at (320, 507) on text=Draw in canvas
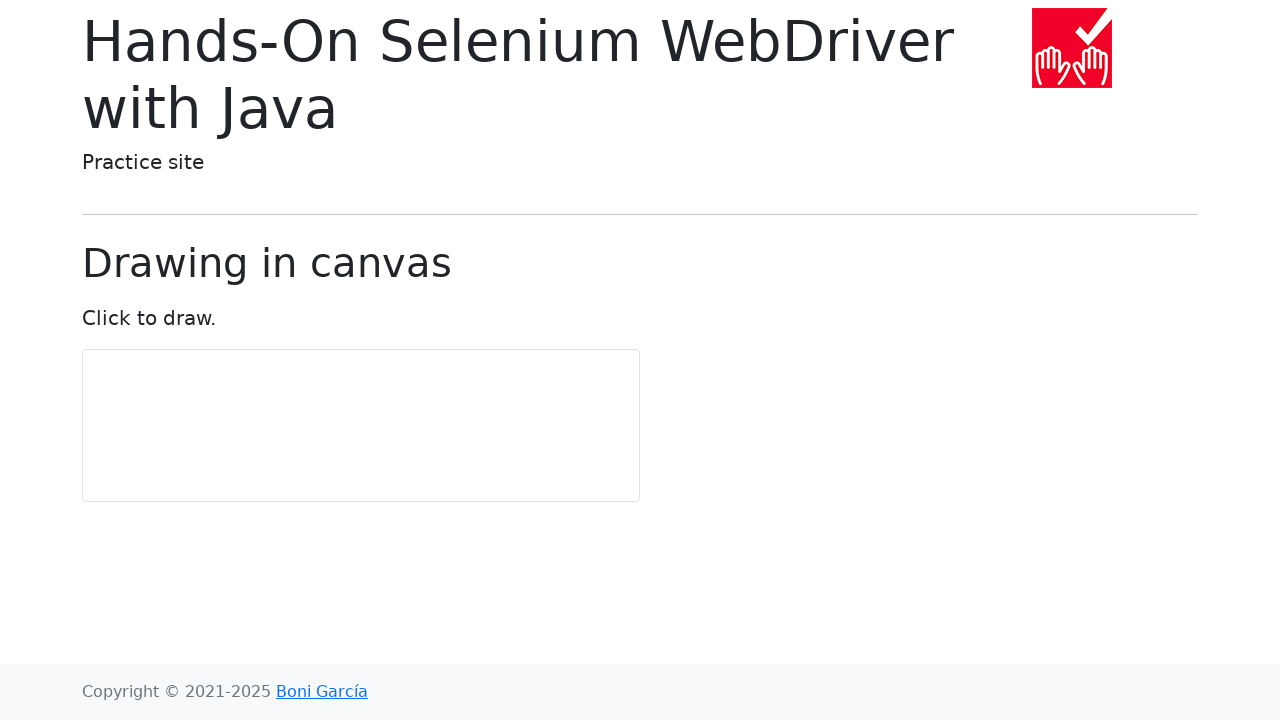

Navigation to new page completed and page loaded
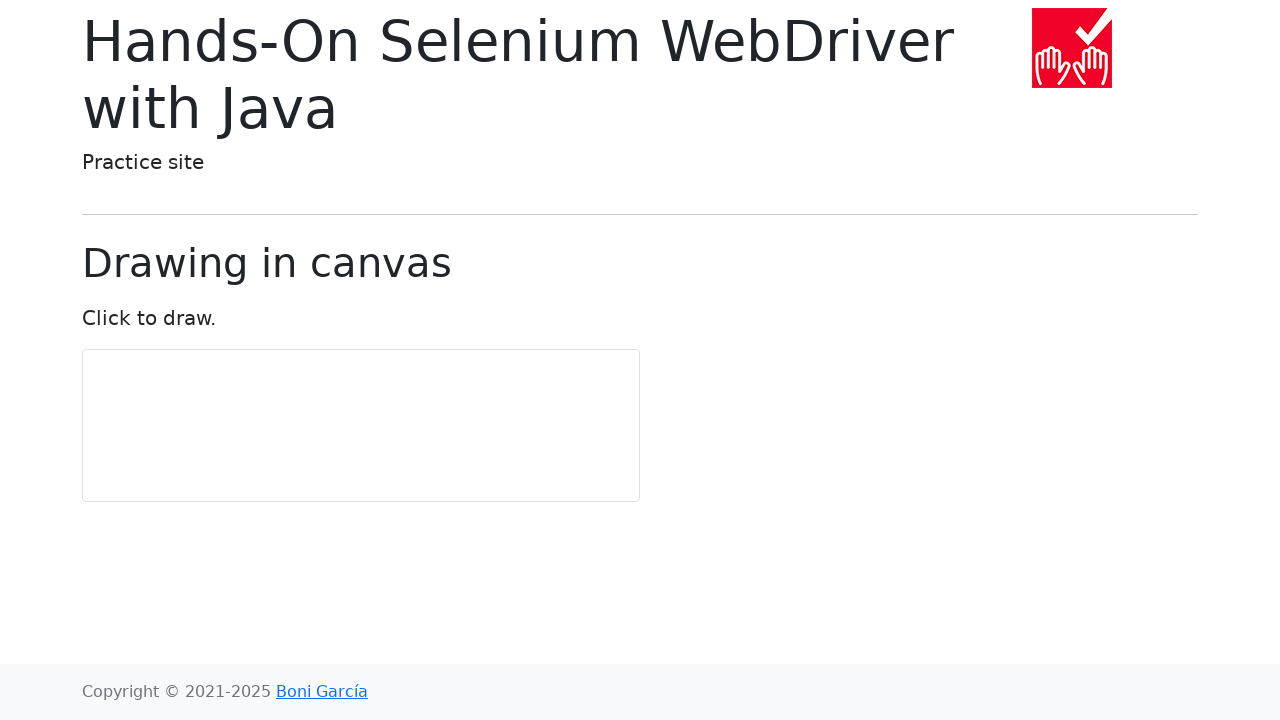

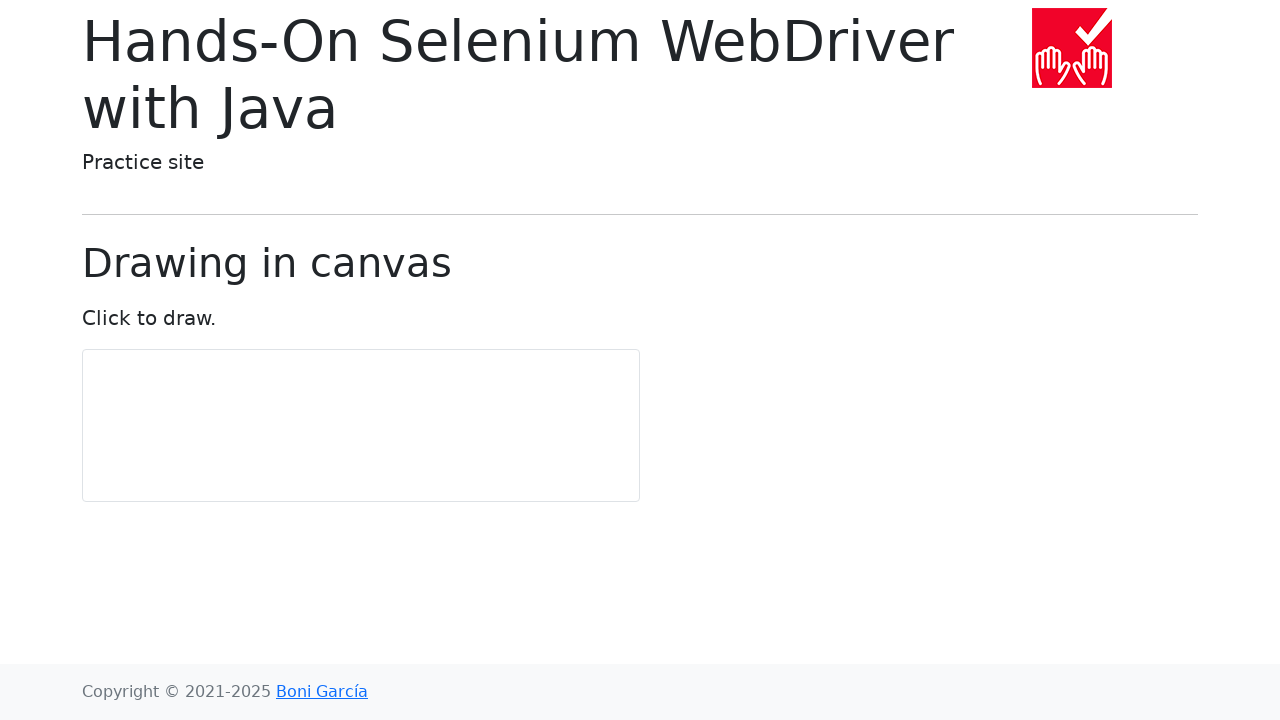